Tests working with complex objects by creating a user through UI and extracting user data via page.evaluate

Starting URL: https://osstep.github.io/evaluate

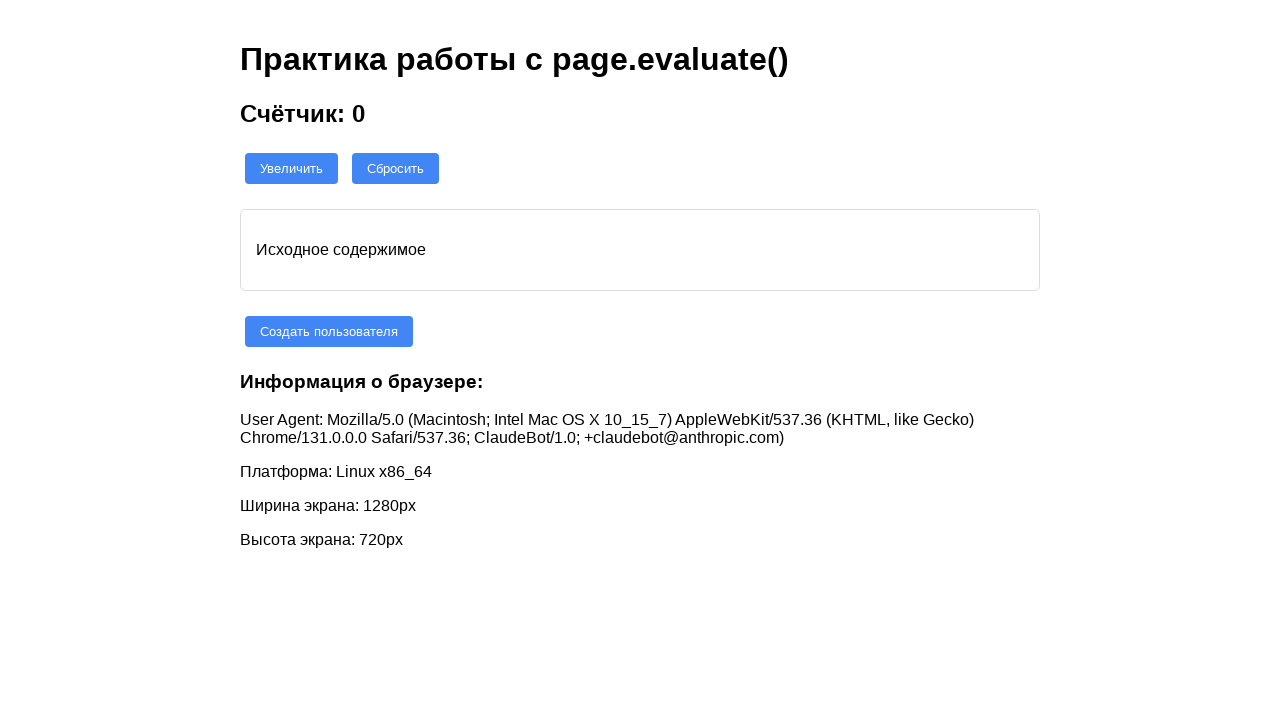

Clicked create user button at (329, 331) on #create-user
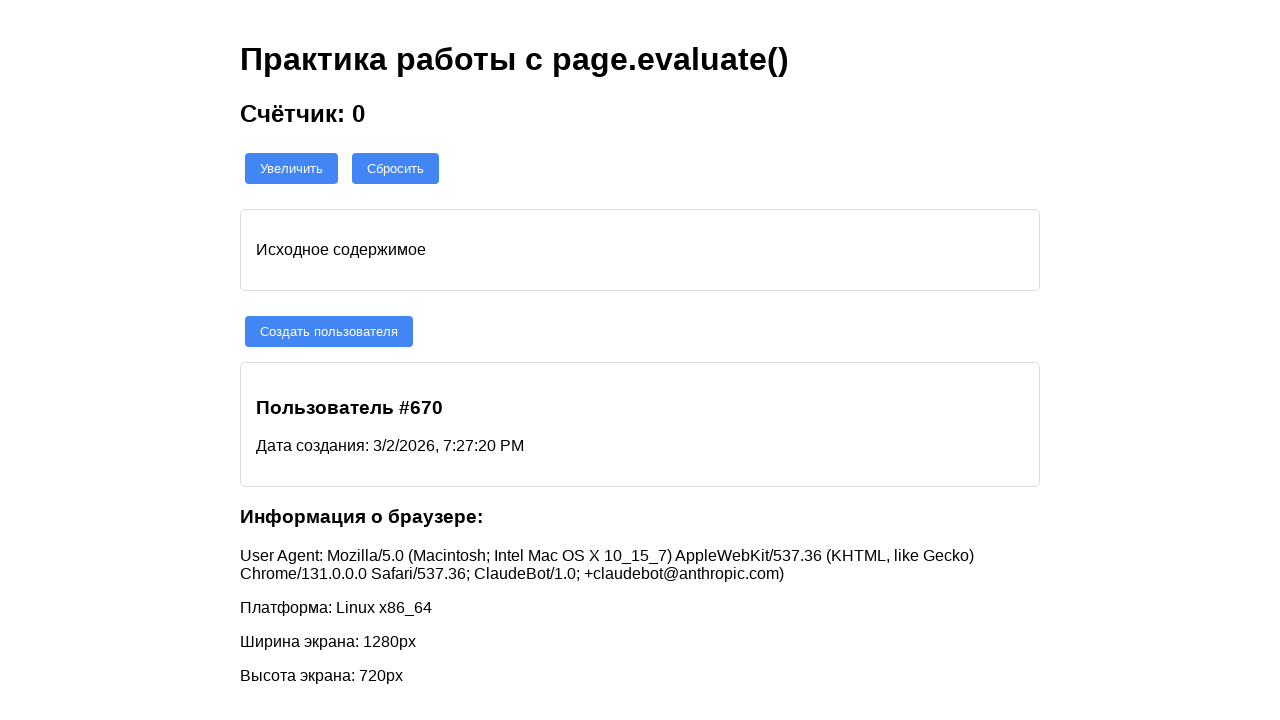

User card appeared on page
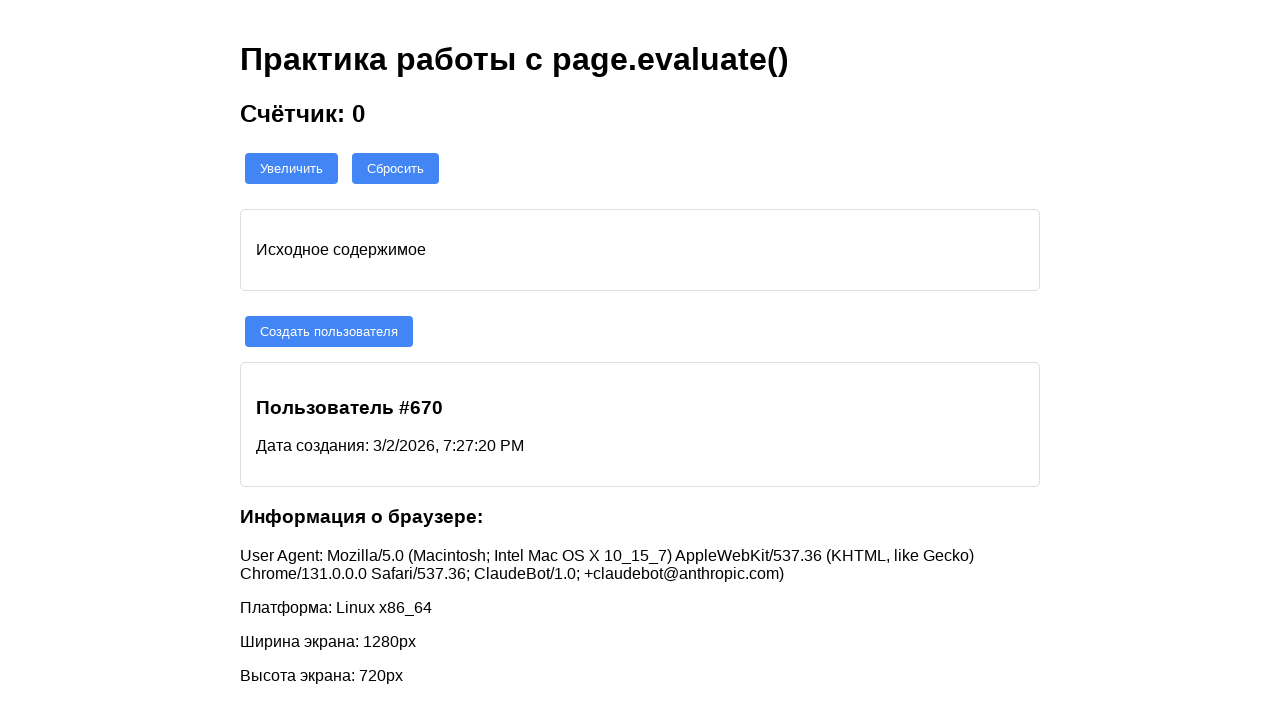

Extracted user data from DOM using page.evaluate
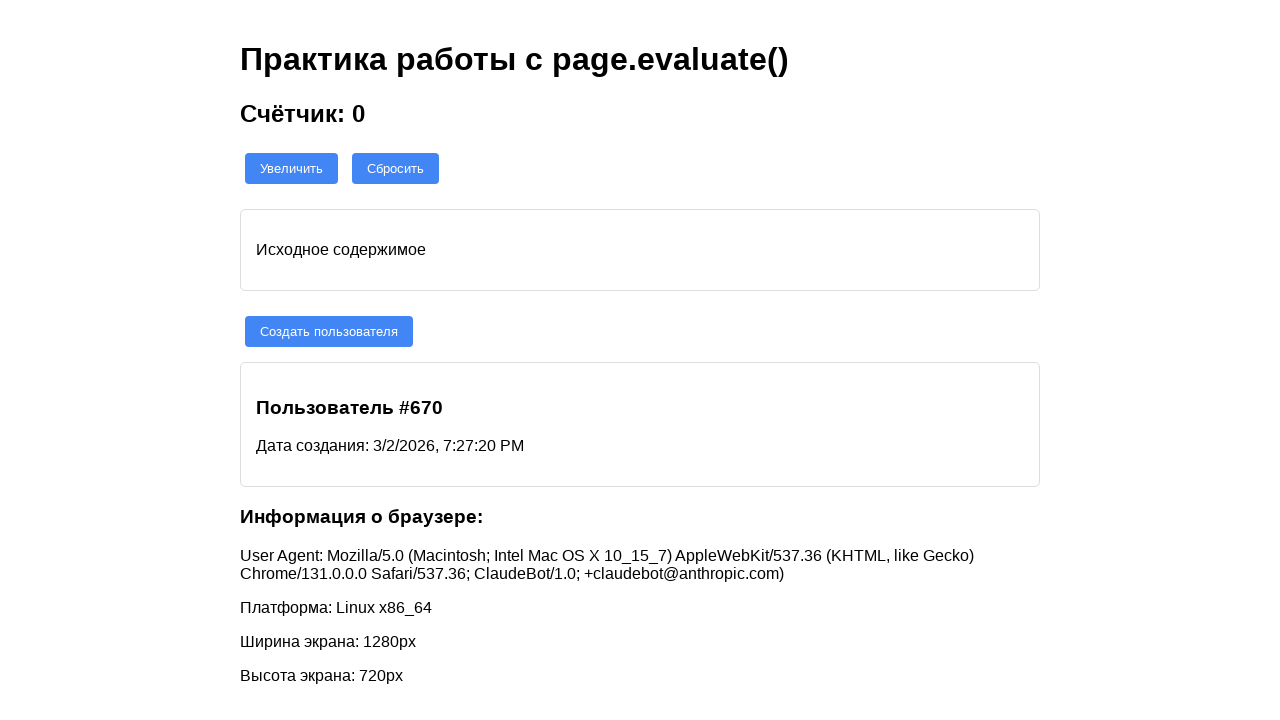

Verified user data is not None
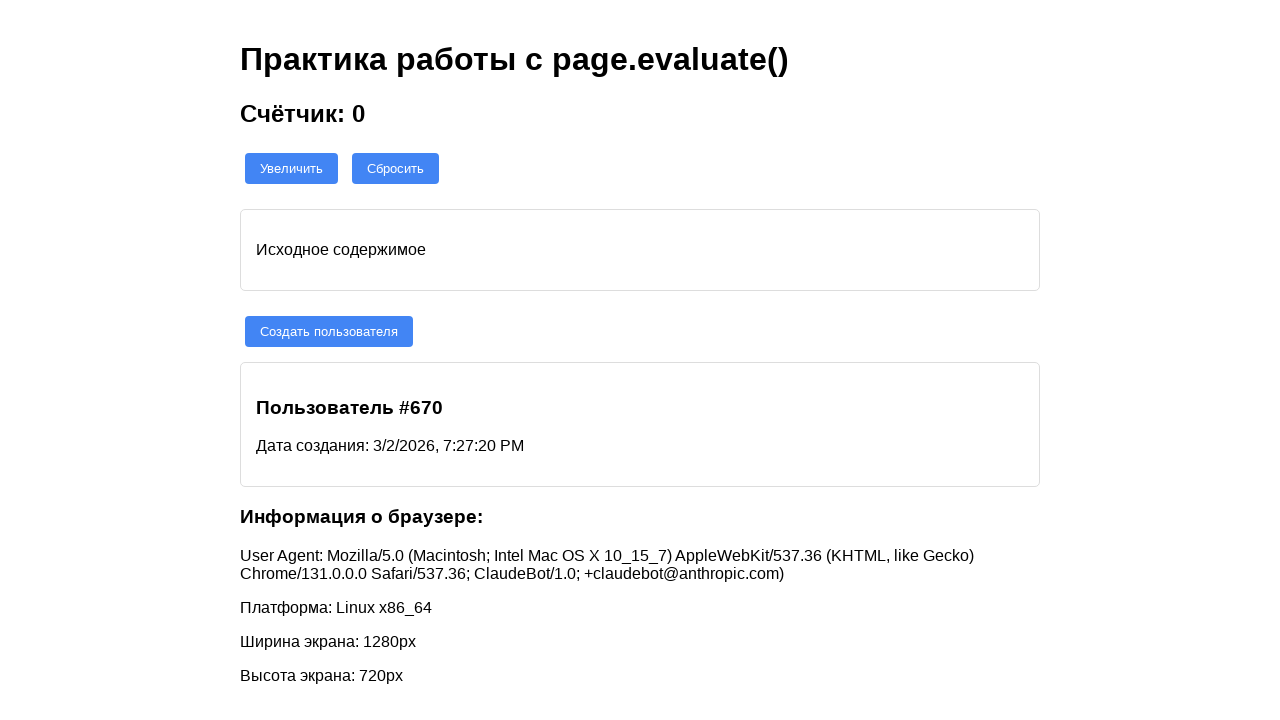

Verified user title contains 'Пользователь #'
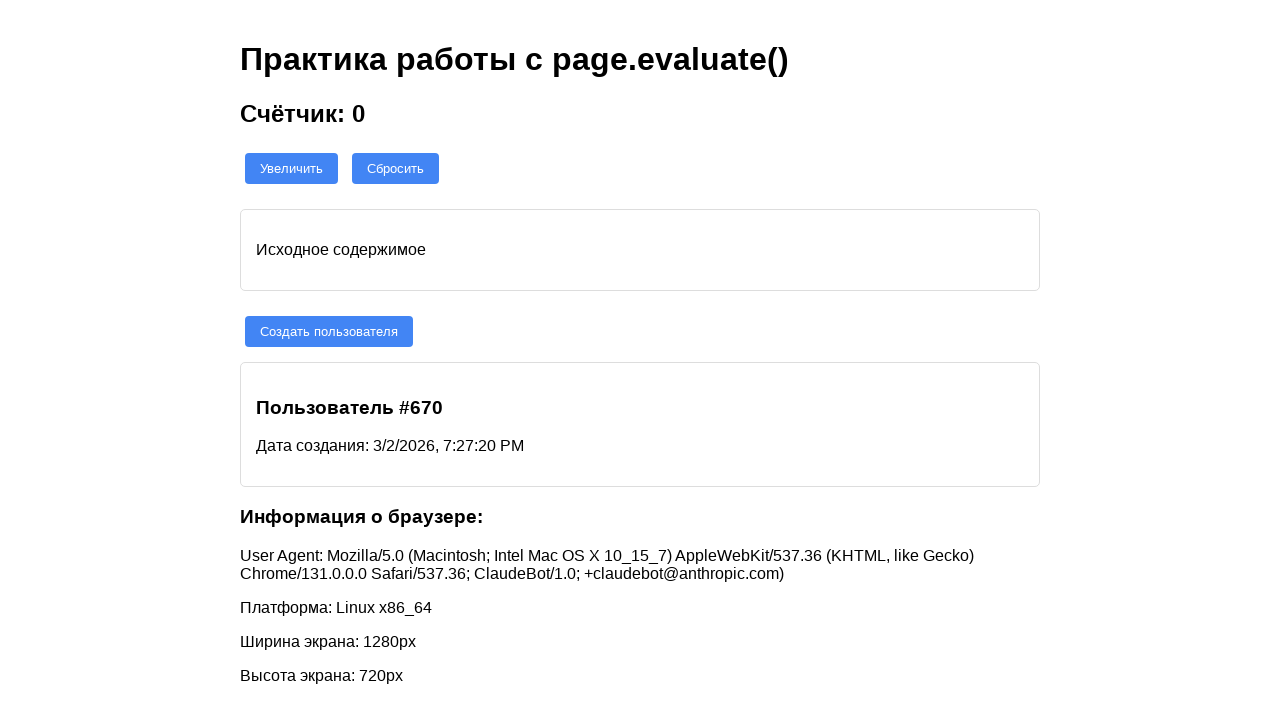

Verified user date contains 'Дата создания:'
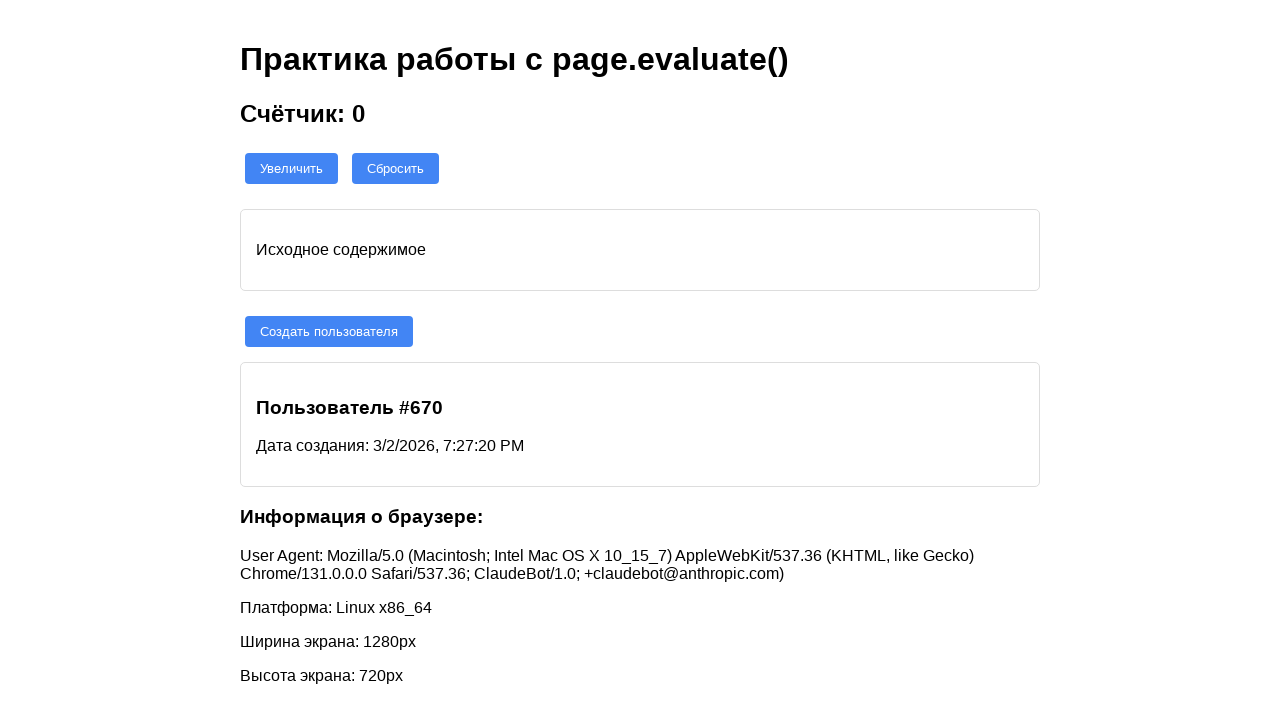

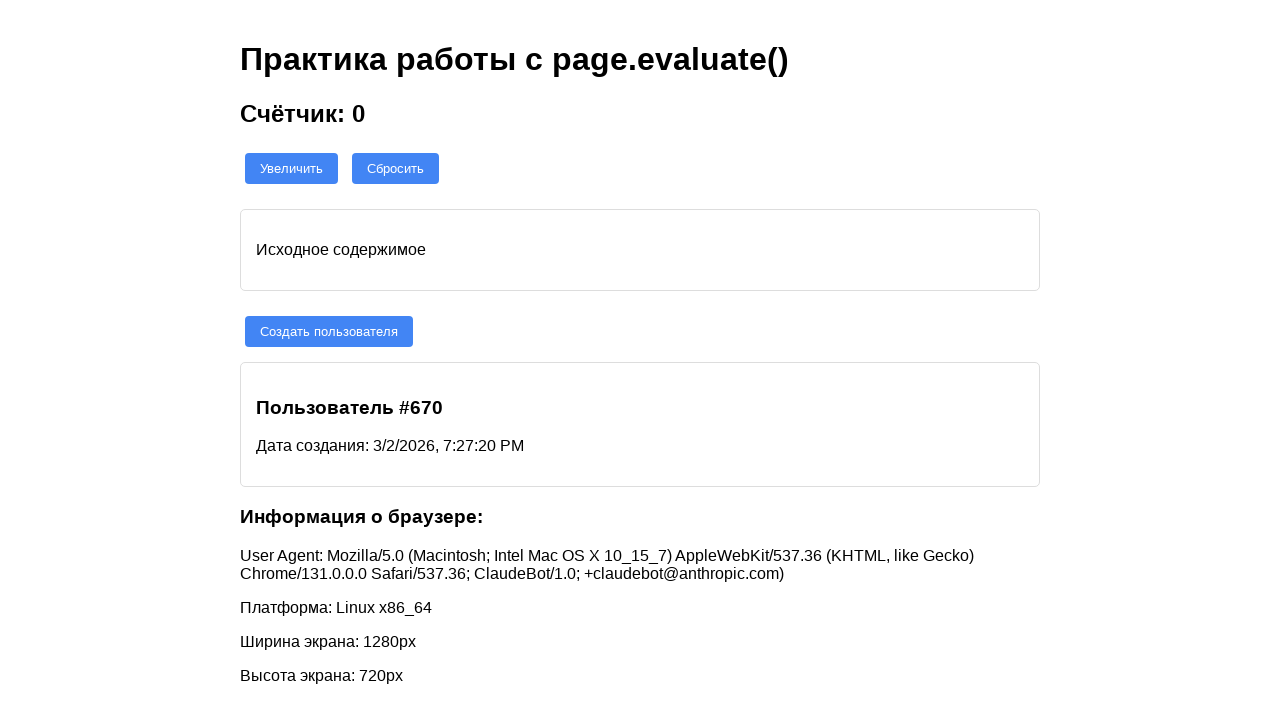